Tests explicit wait functionality by clicking a button to reveal a textbox, waiting for it to become visible, and then entering text into it

Starting URL: https://www.hyrtutorials.com/p/waits-demo.html

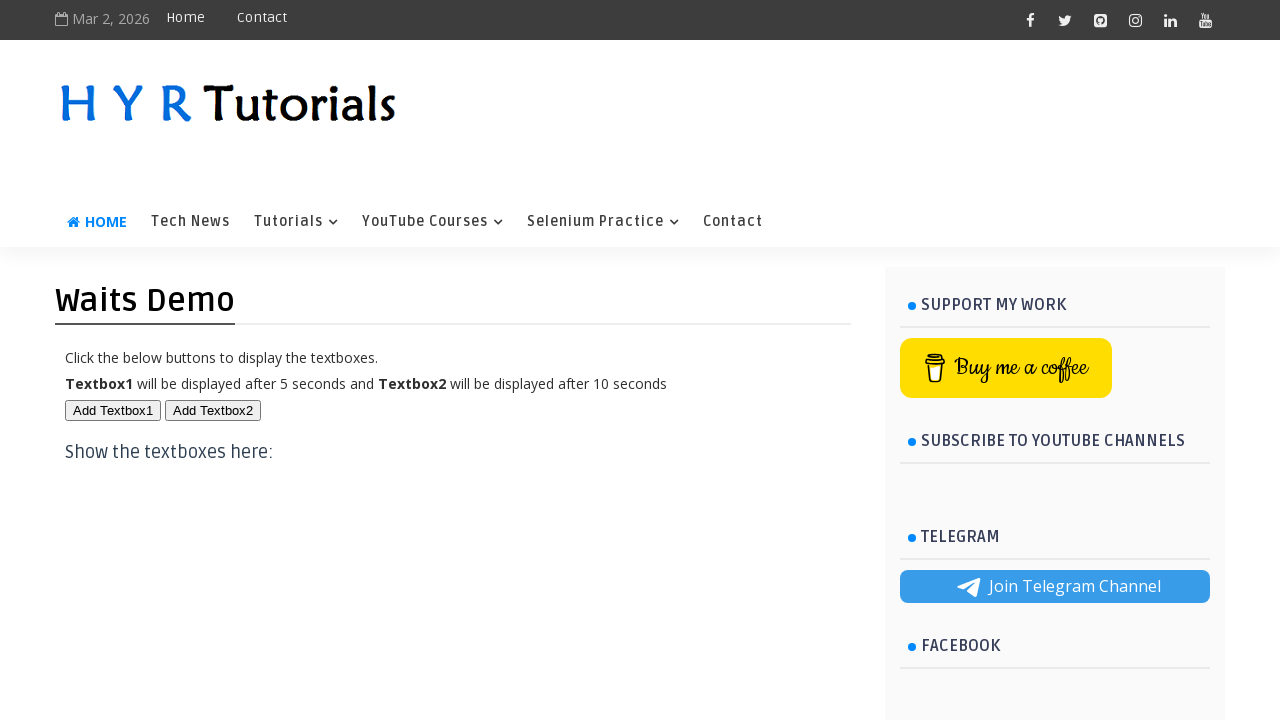

Clicked button to reveal textbox at (113, 410) on button#btn1
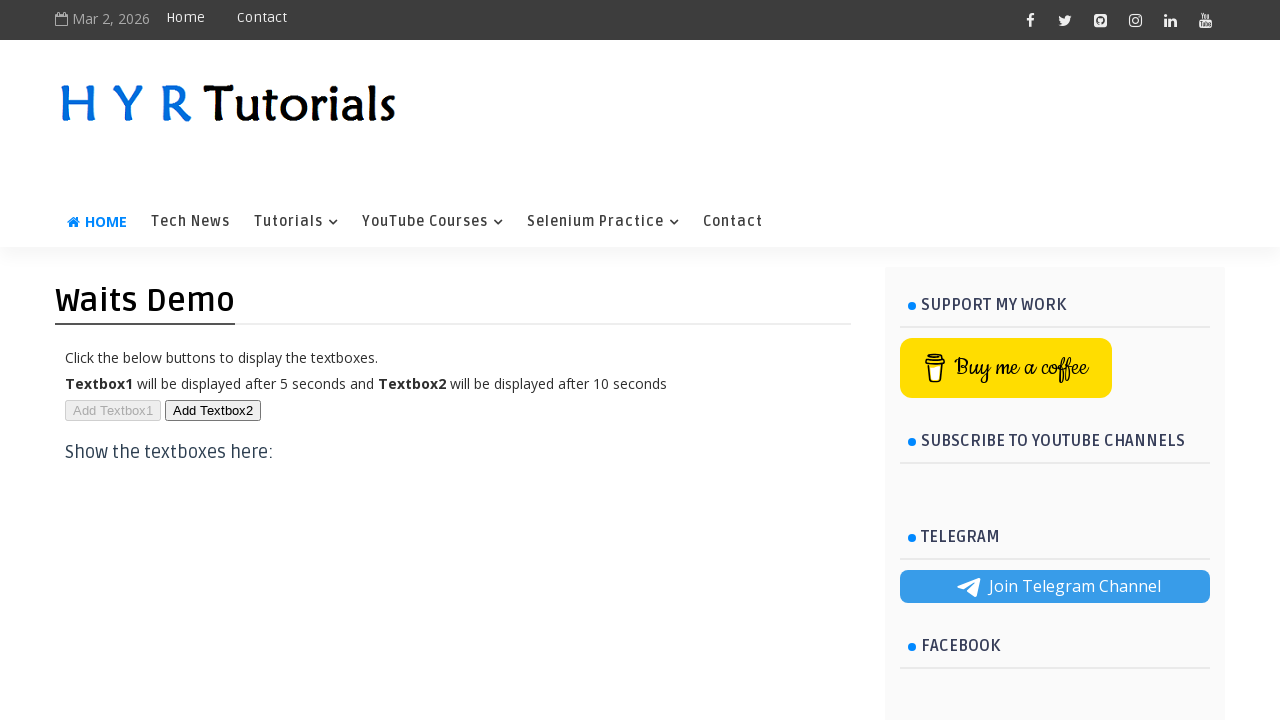

Textbox became visible after waiting
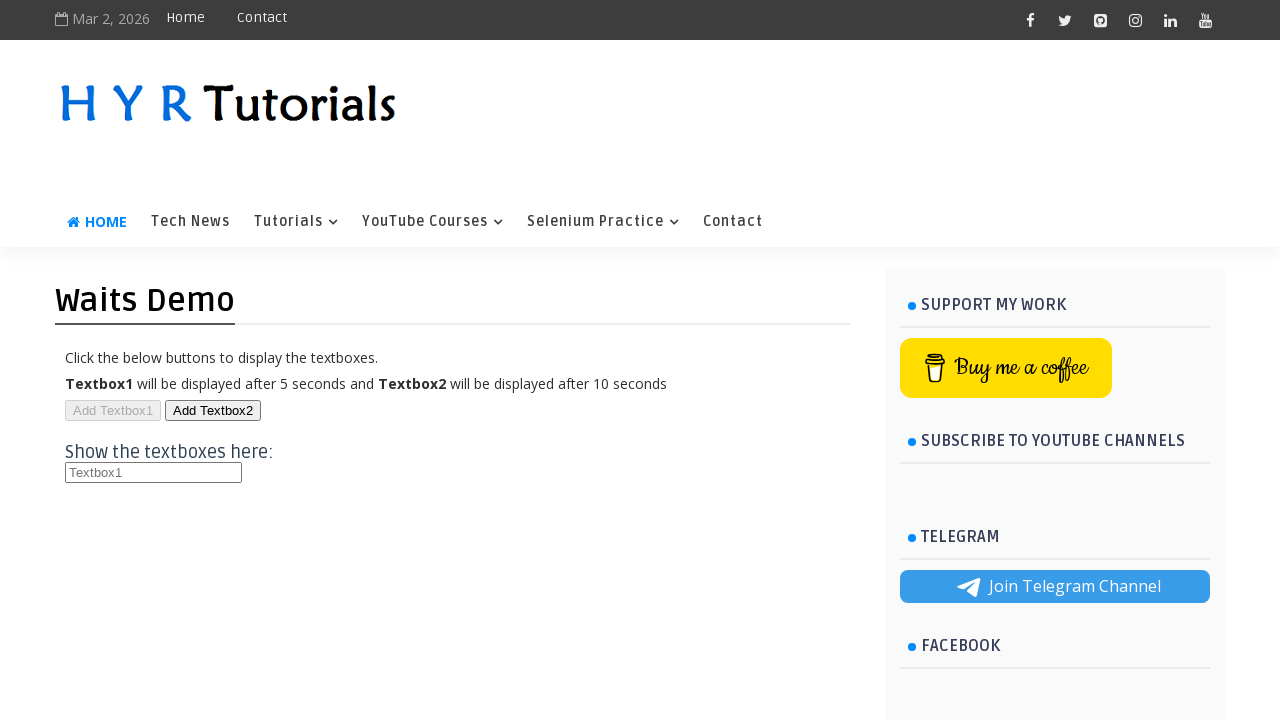

Entered 'Test' into the textbox on input#txt1
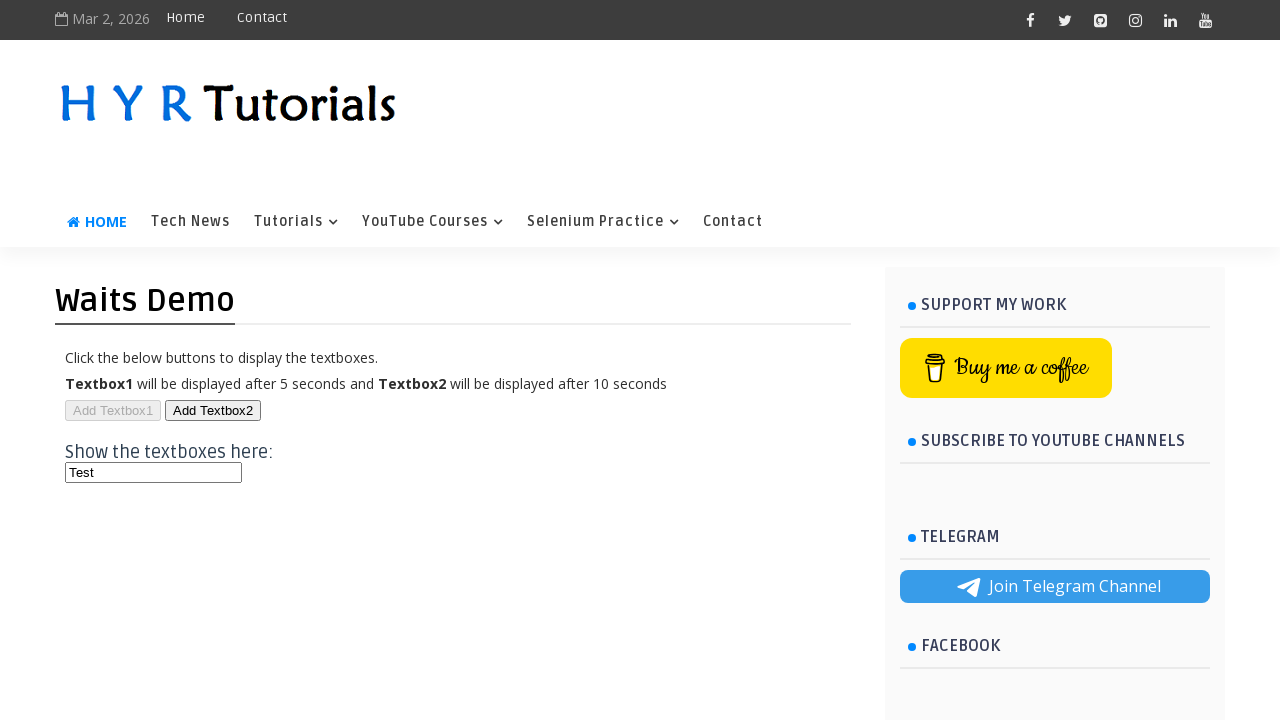

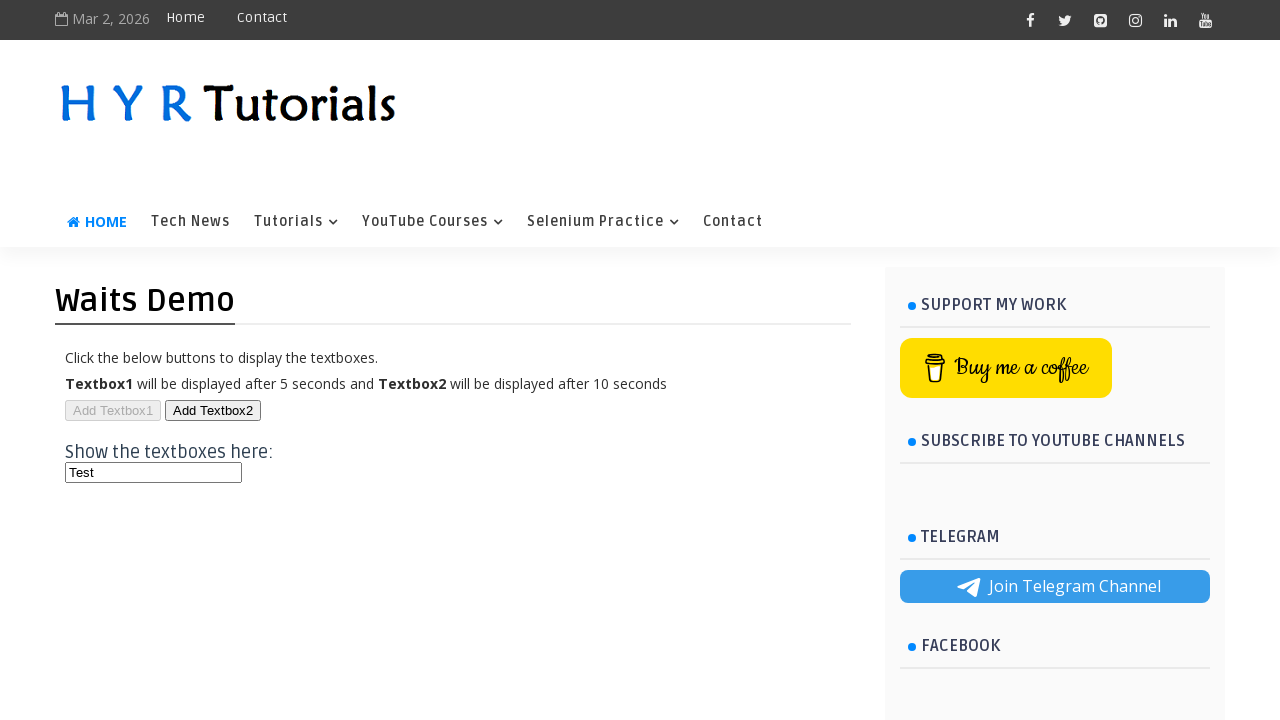